Navigates to CoinMarketCap's Bitcoin page and verifies that key cryptocurrency data elements (price, market cap, volume, circulating supply) are displayed on the page.

Starting URL: https://coinmarketcap.com/currencies/bitcoin/

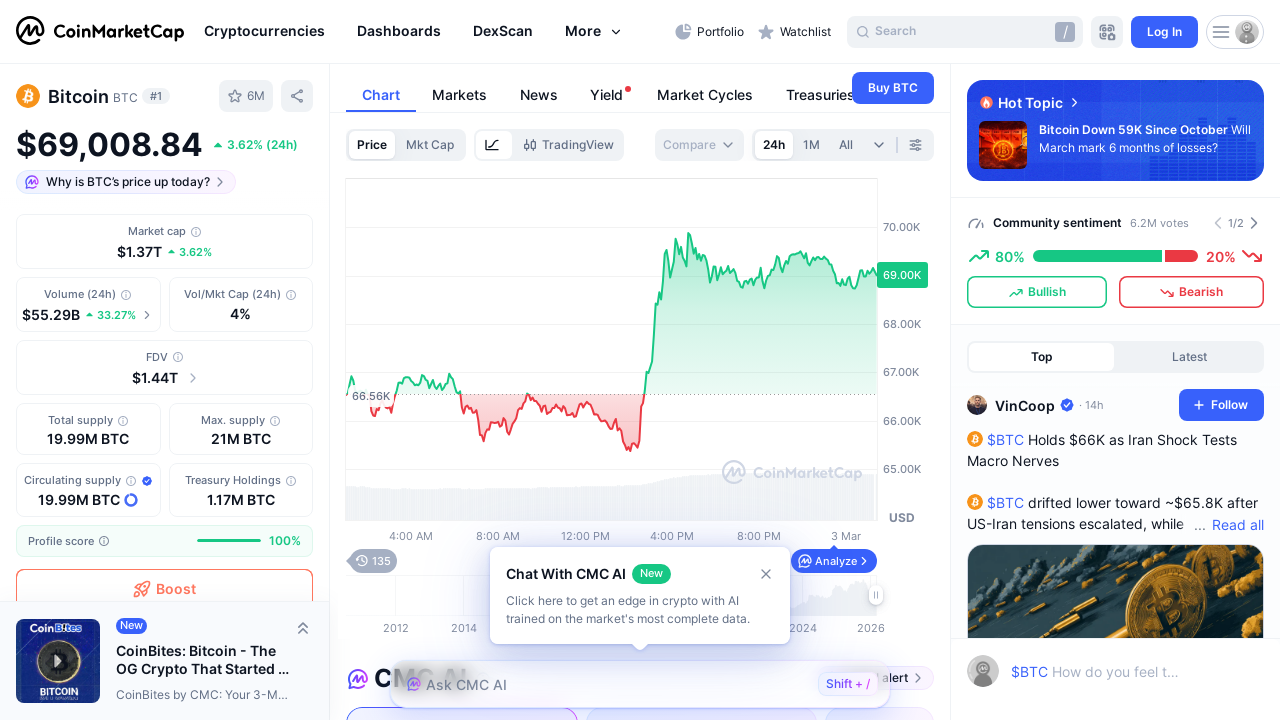

Navigated to CoinMarketCap Bitcoin page
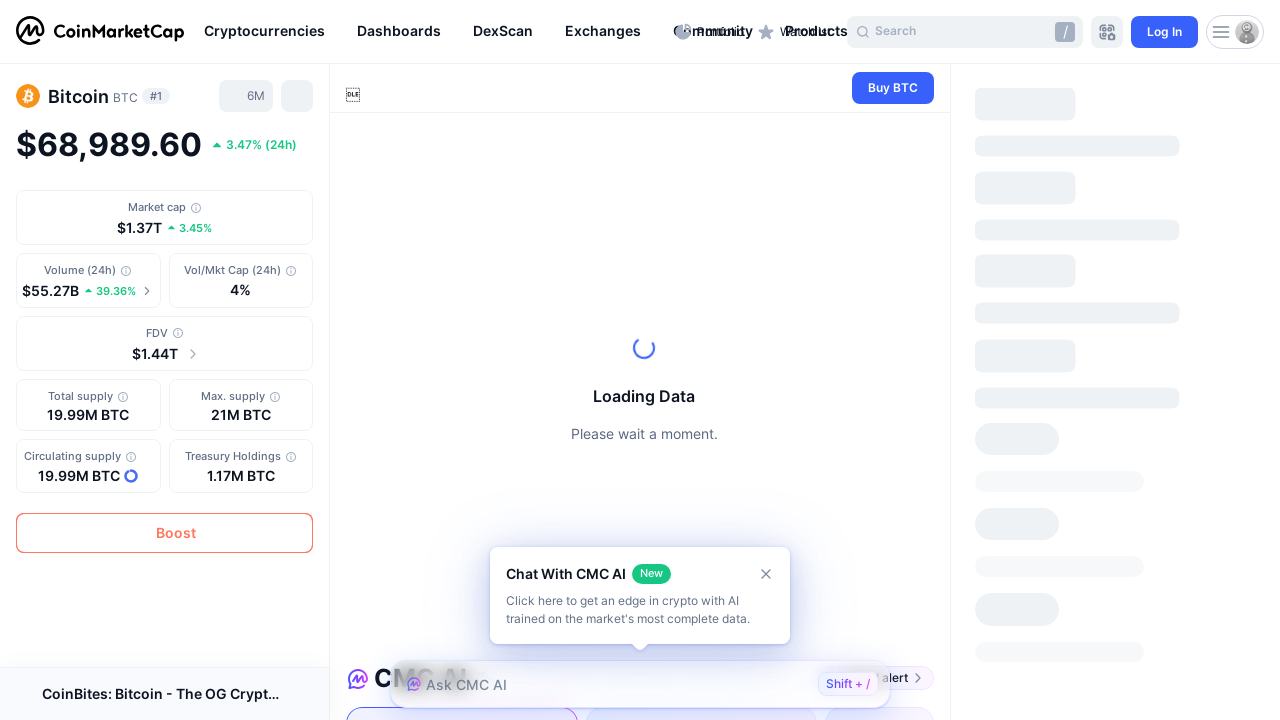

Bitcoin price element loaded
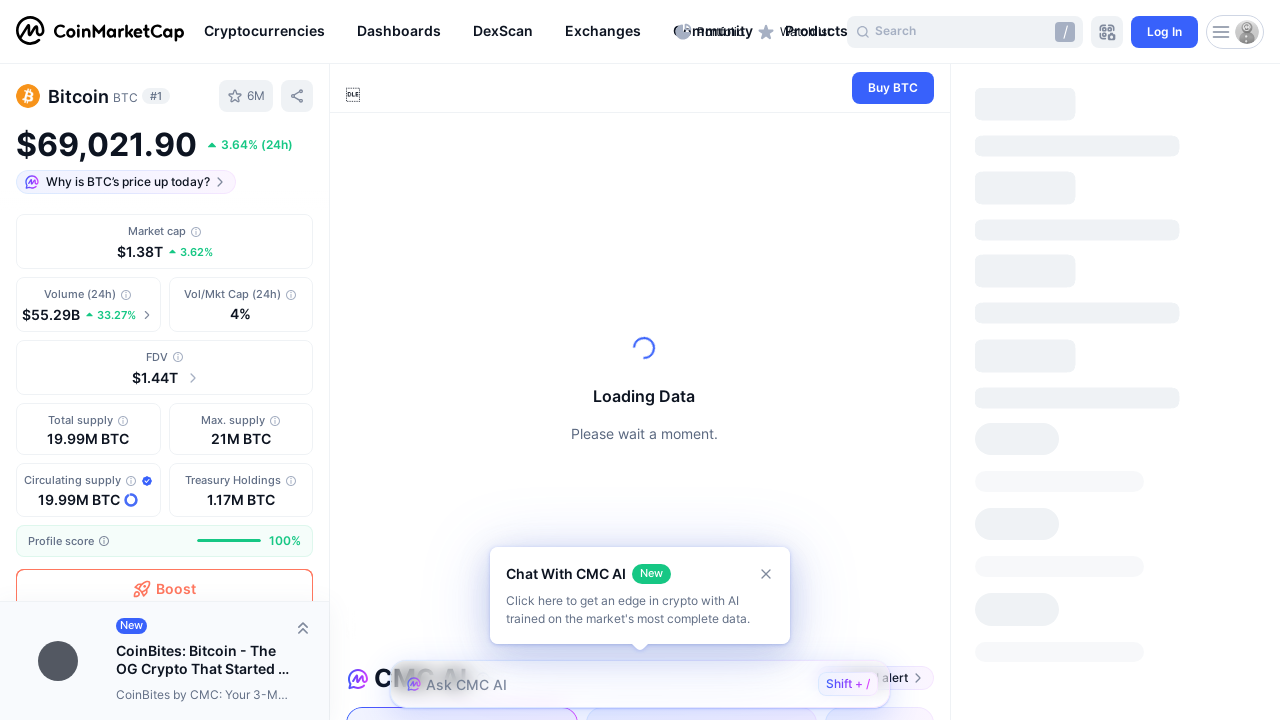

Market cap element is visible
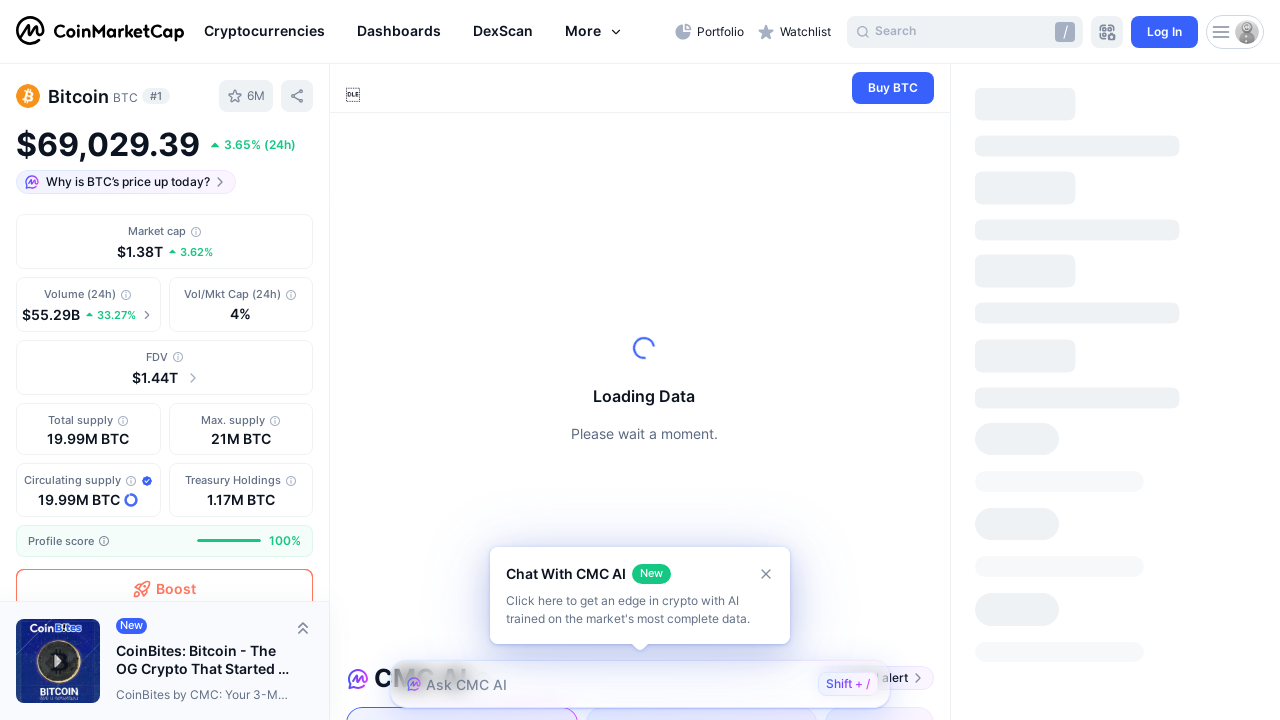

24h volume element is visible
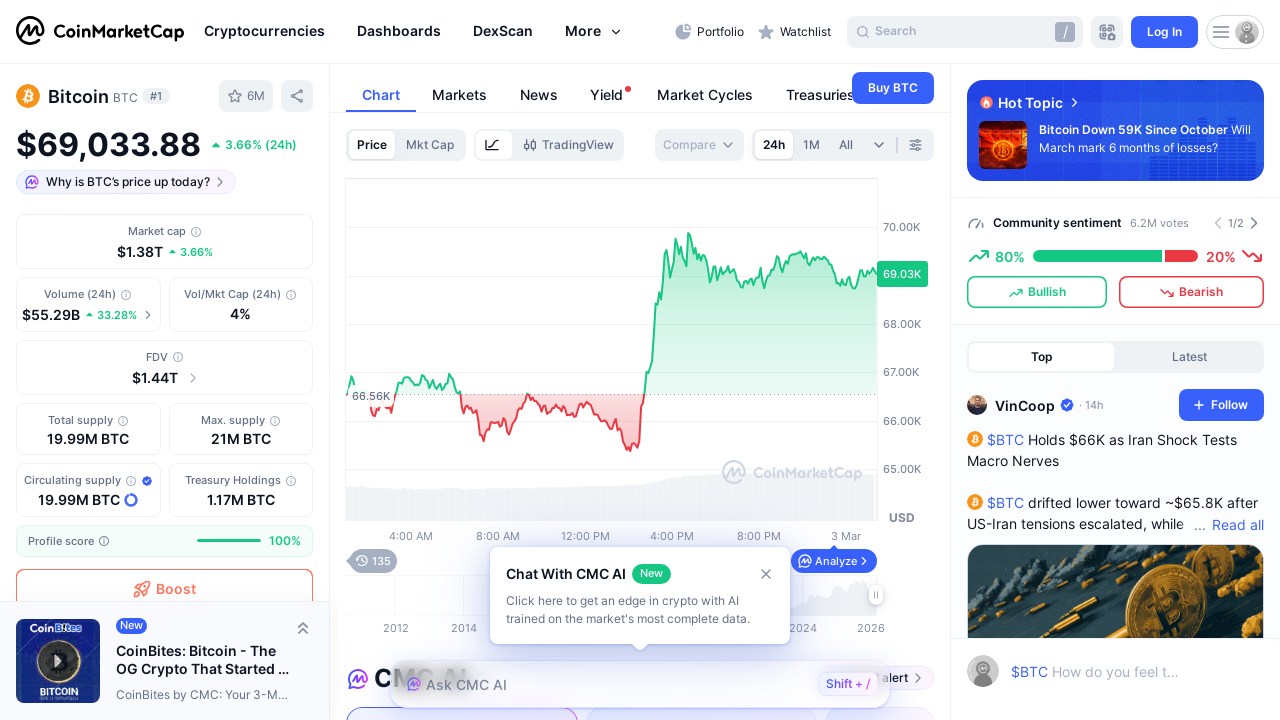

Circulating supply element is visible
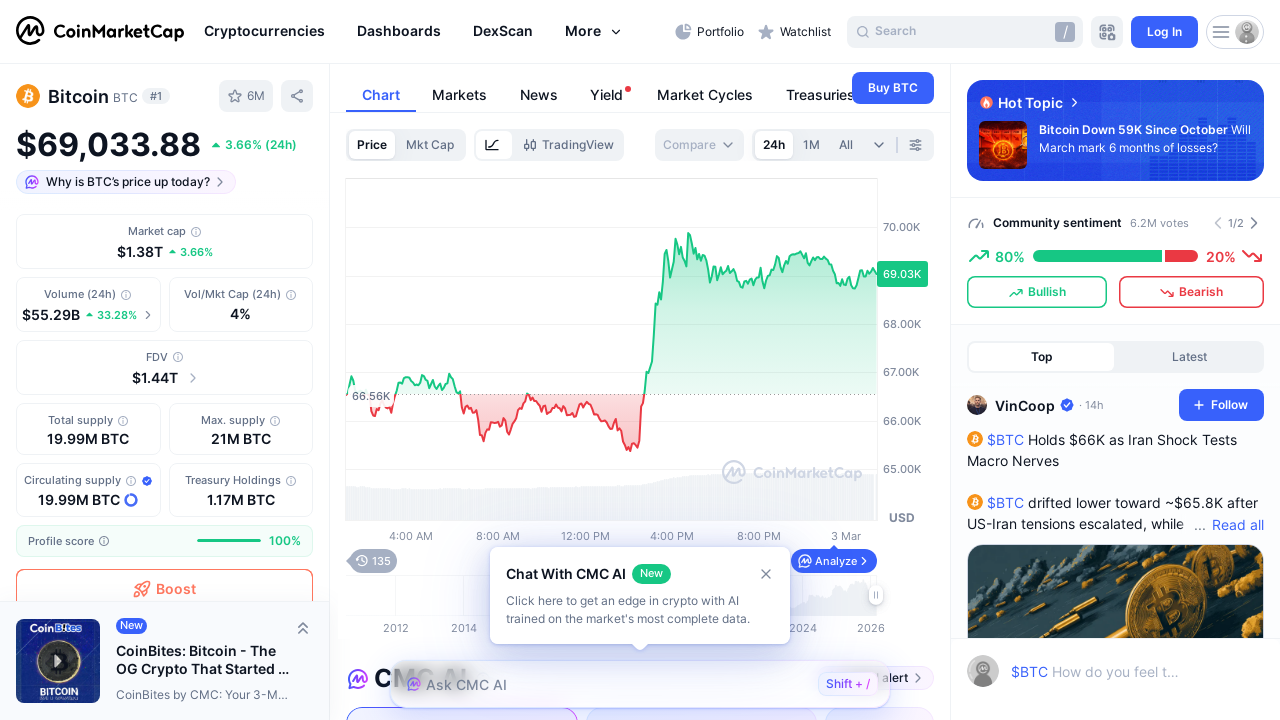

24h price change element is visible
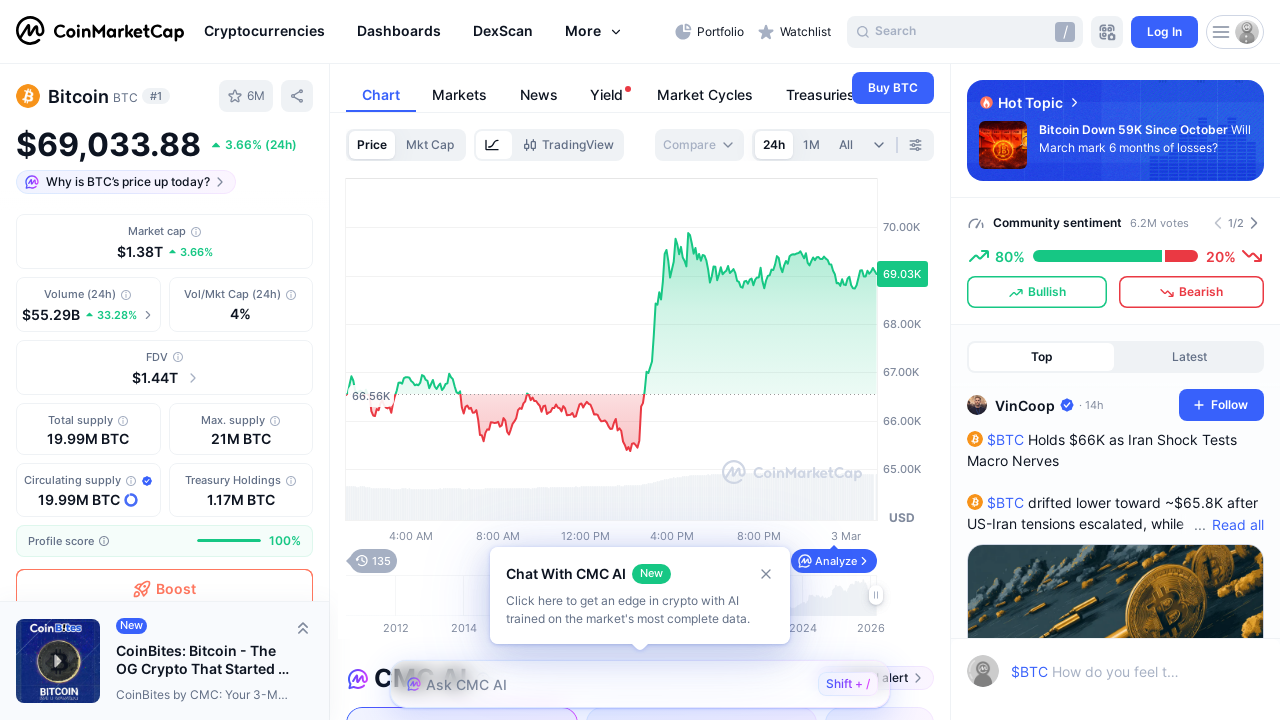

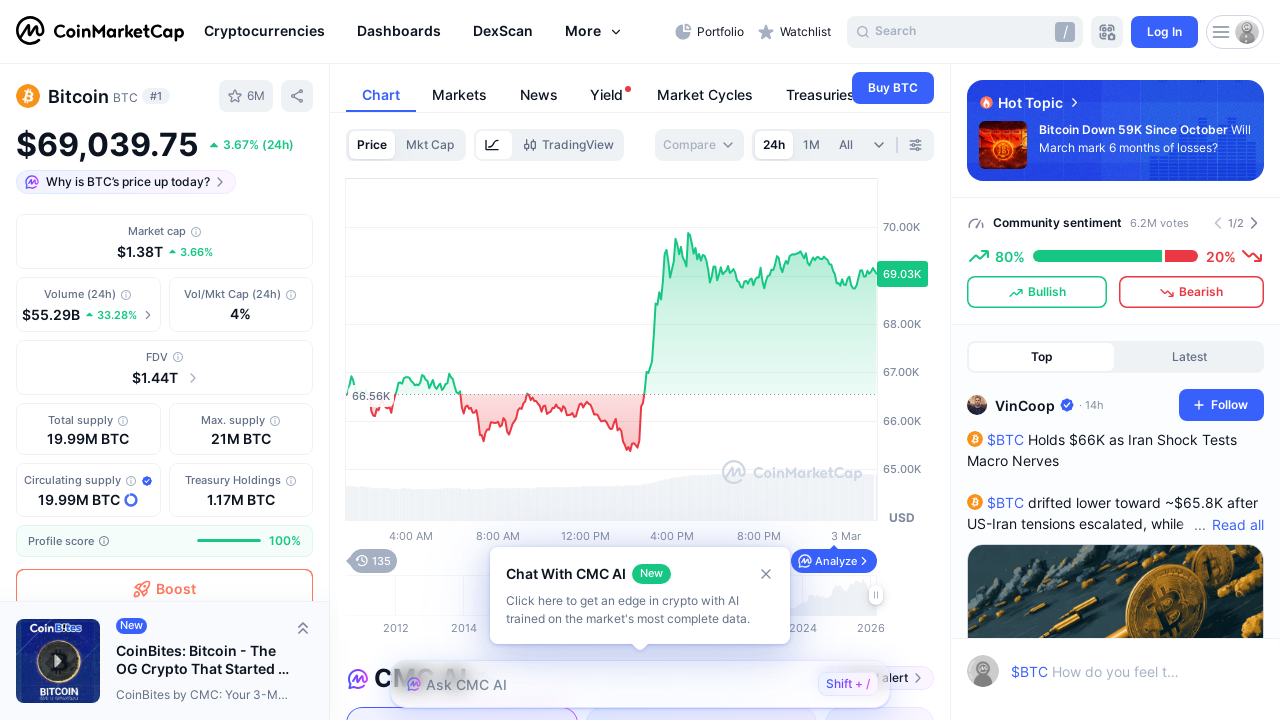